Tests selectable list and grid elements by clicking to select and deselect items

Starting URL: https://demoqa.com/selectable

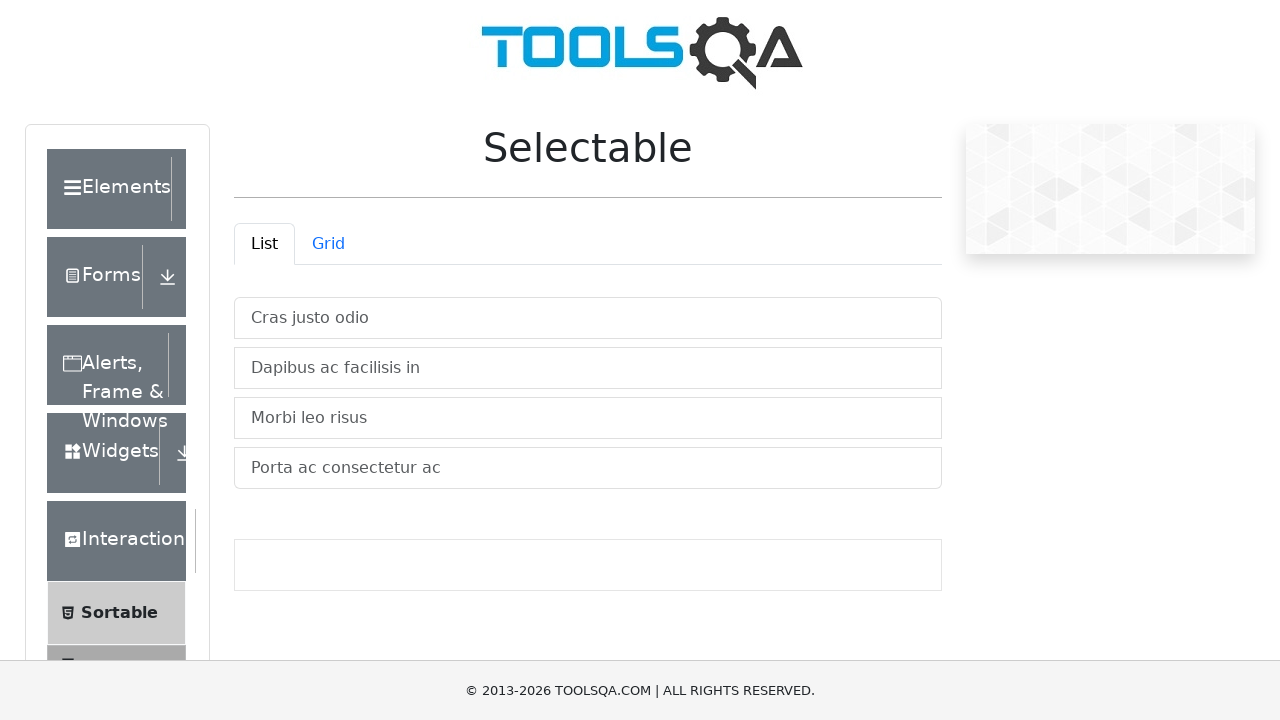

Clicked list item 'Cras justo odio' to select it at (588, 318) on li.list-group-item:text('Cras justo odio')
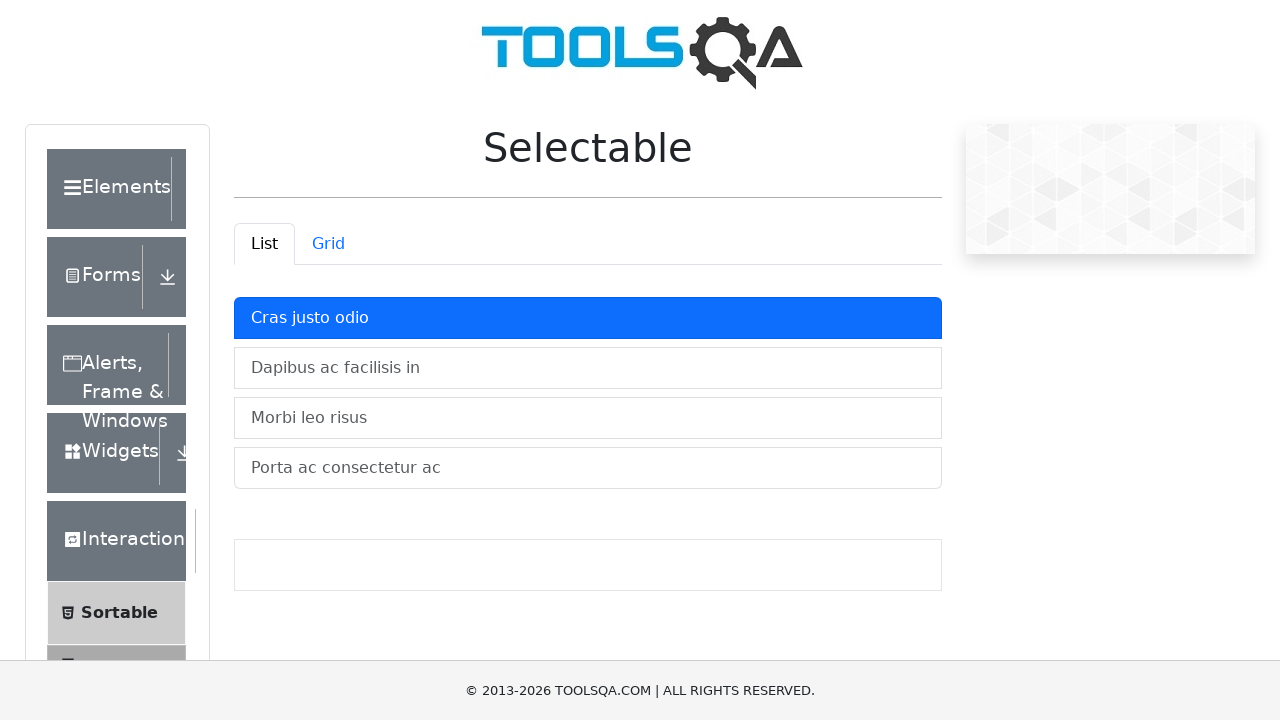

Clicked list item 'Dapibus ac facilisis in' to select it at (588, 368) on li.list-group-item:text('Dapibus ac facilisis in')
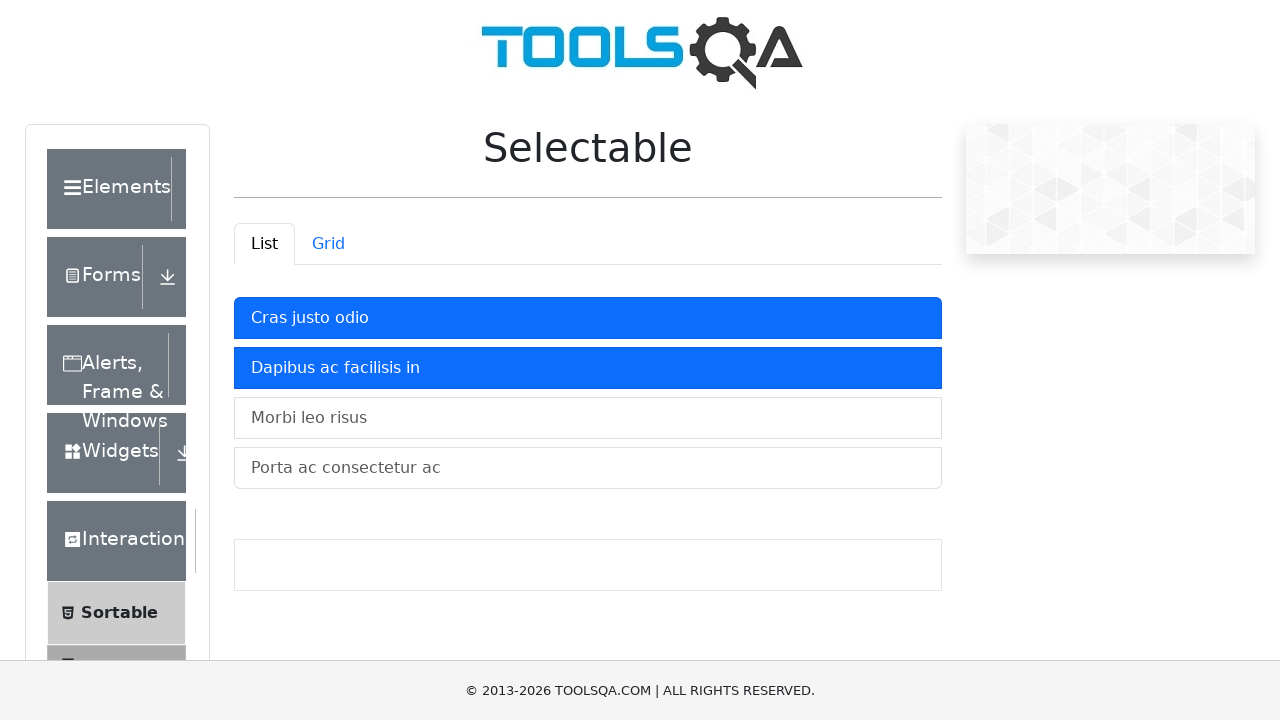

Clicked list item 'Morbi leo risus' to select it at (588, 418) on li.list-group-item:text('Morbi leo risus')
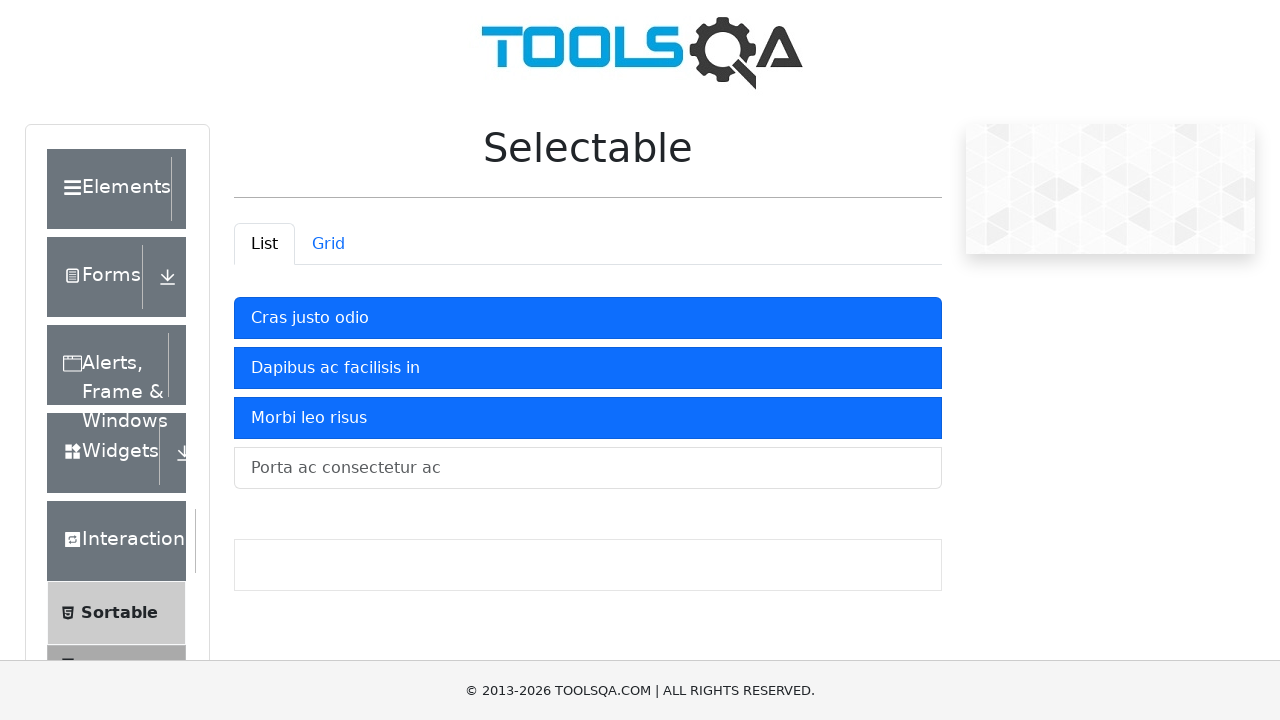

Clicked Grid tab to switch from list to grid view at (328, 244) on #demo-tab-grid
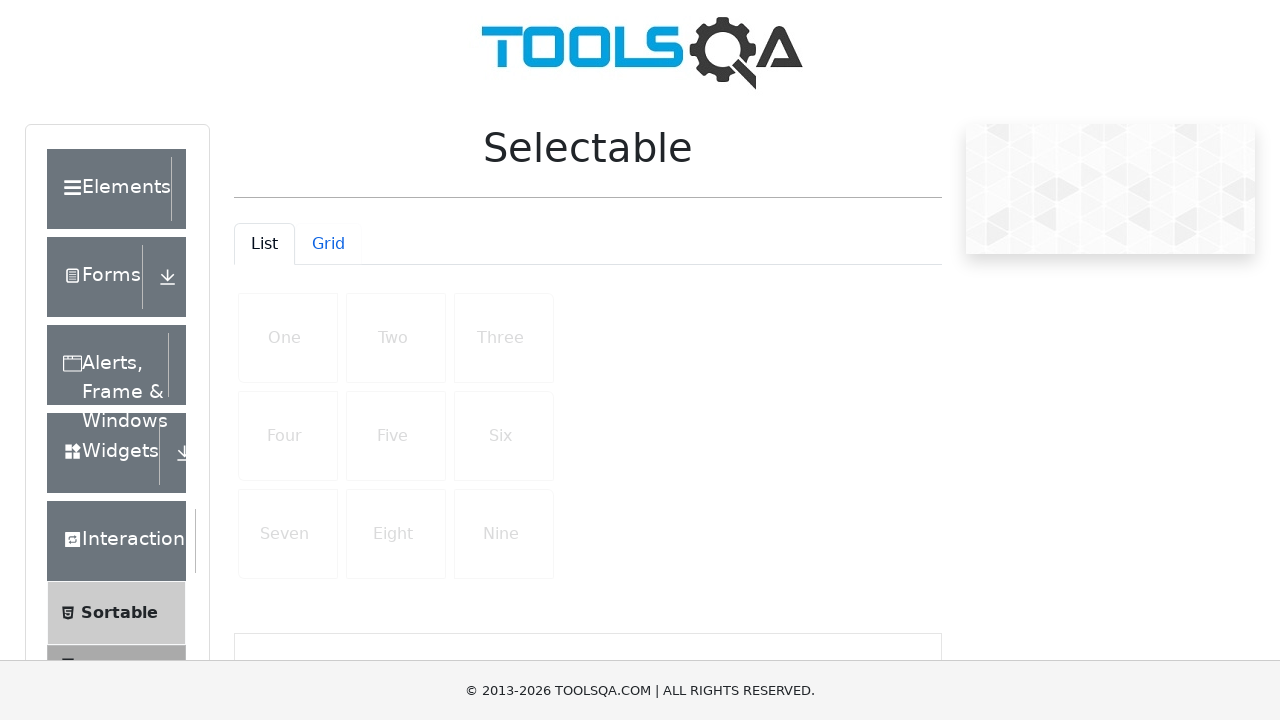

Clicked first grid item to select it at (288, 338) on #gridContainer li.list-group-item >> nth=0
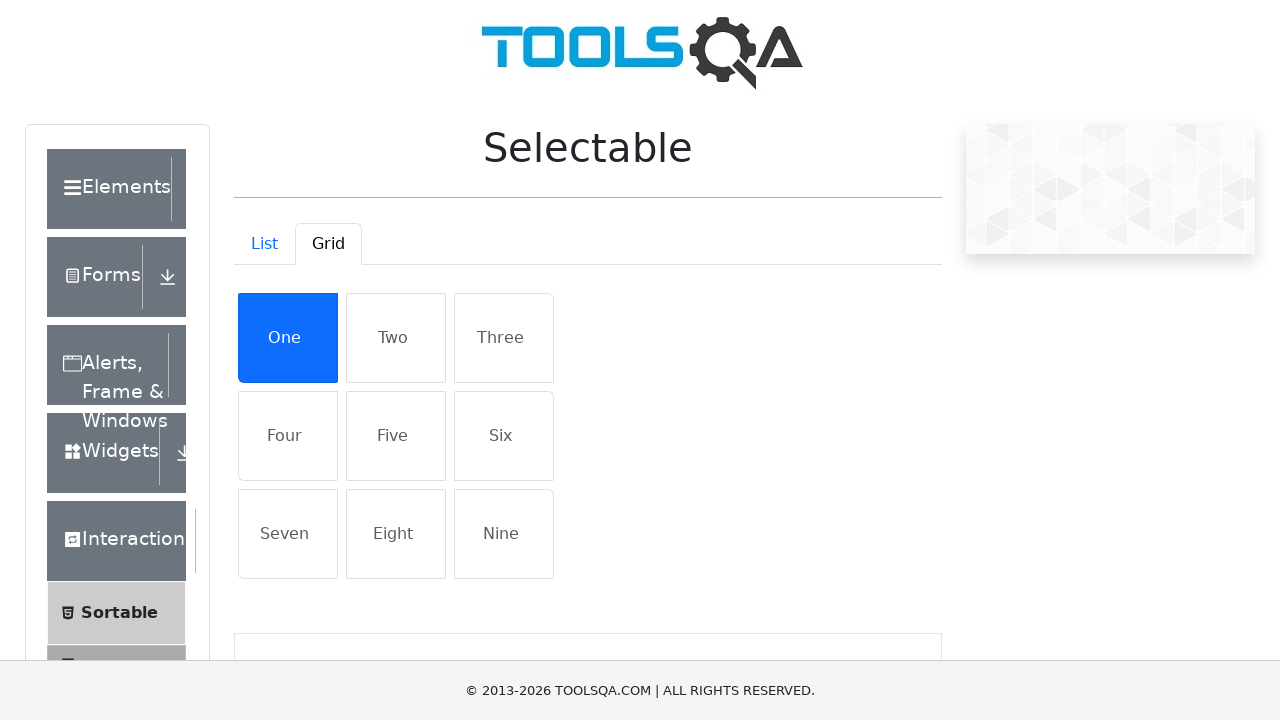

Clicked fourth grid item to select it at (288, 436) on #gridContainer li.list-group-item >> nth=3
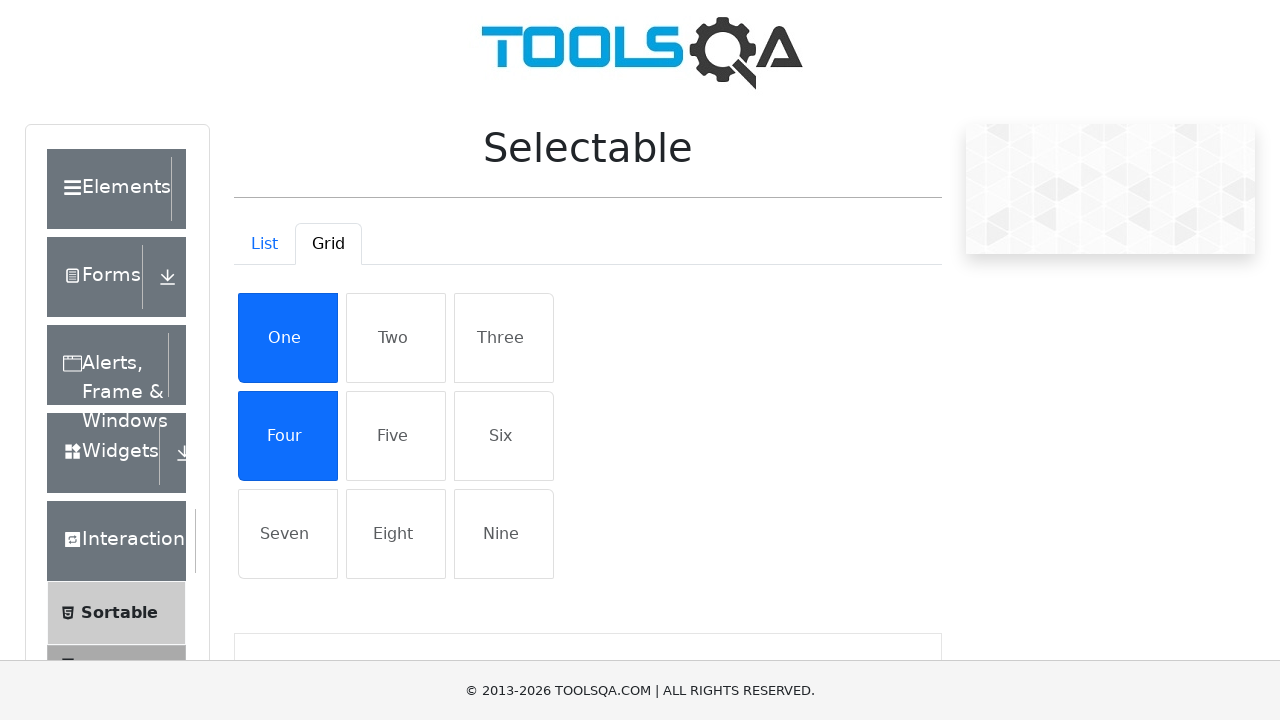

Clicked seventh grid item to select it at (288, 534) on #gridContainer li.list-group-item >> nth=6
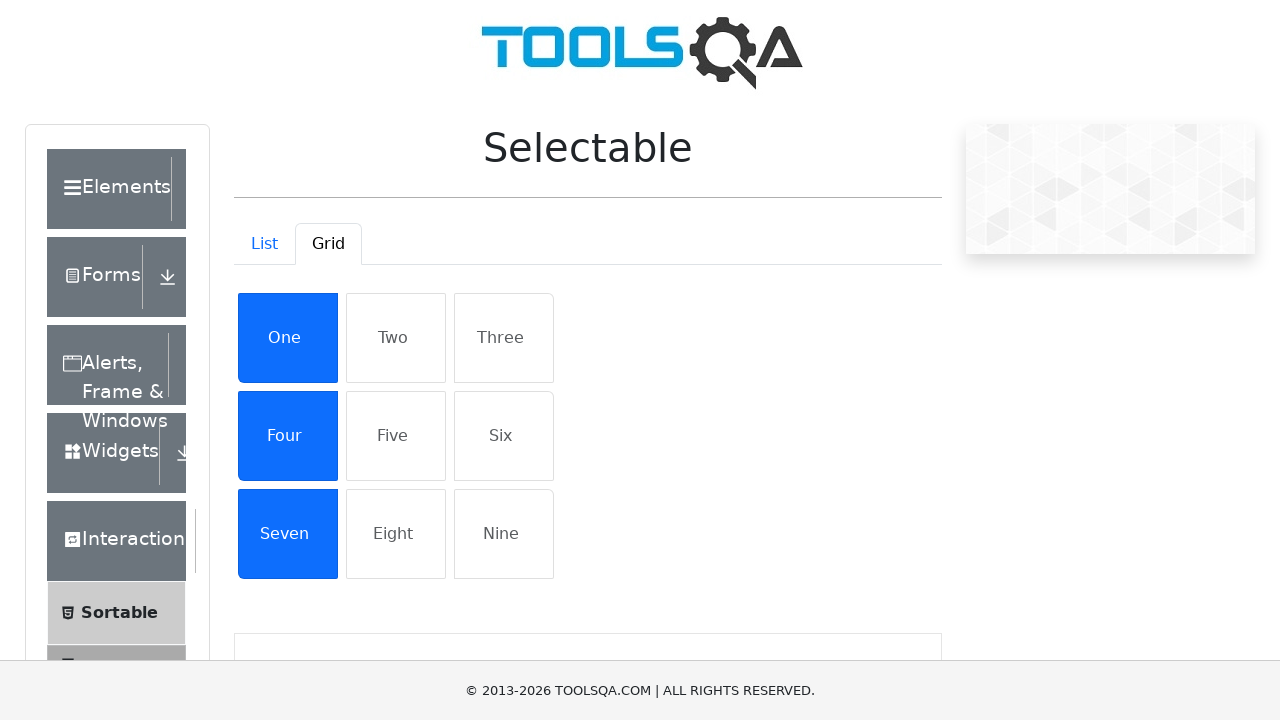

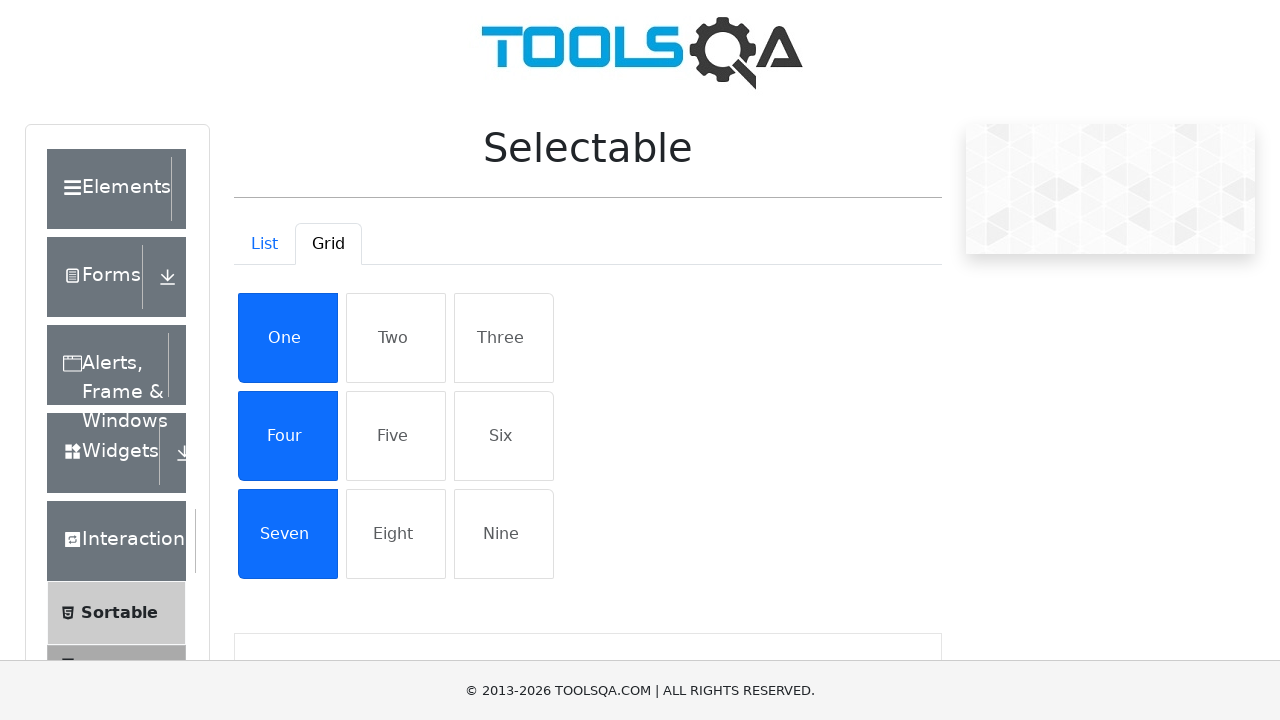